Tests element visibility and checkbox selection state by checking if elements are displayed and toggling a checkbox

Starting URL: https://rahulshettyacademy.com/AutomationPractice/

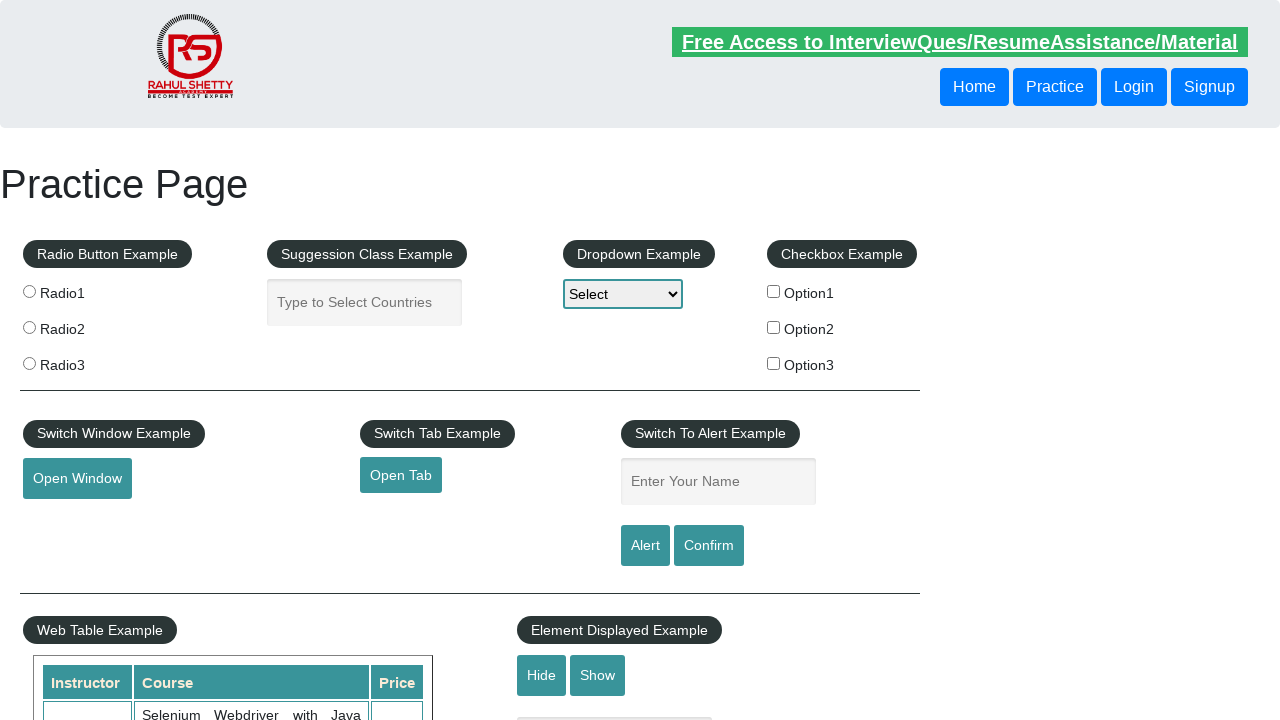

Navigated to Rahul Shetty Academy automation practice page
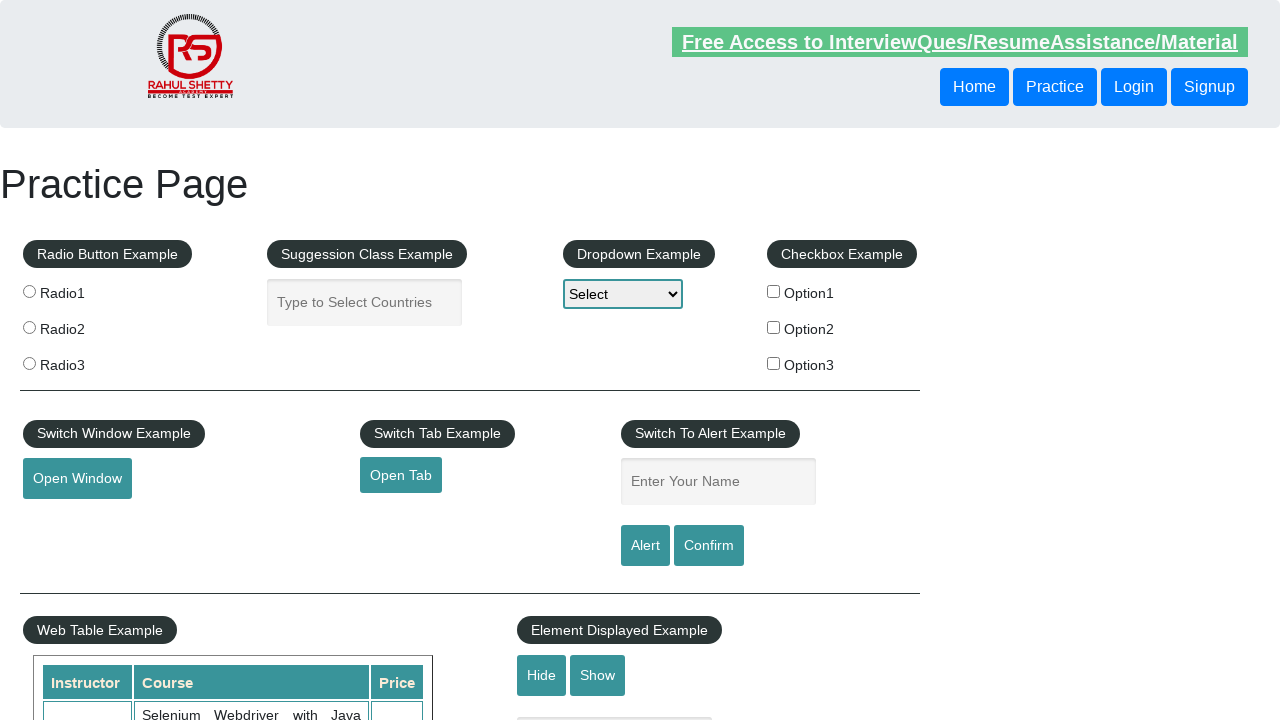

Located Home button element
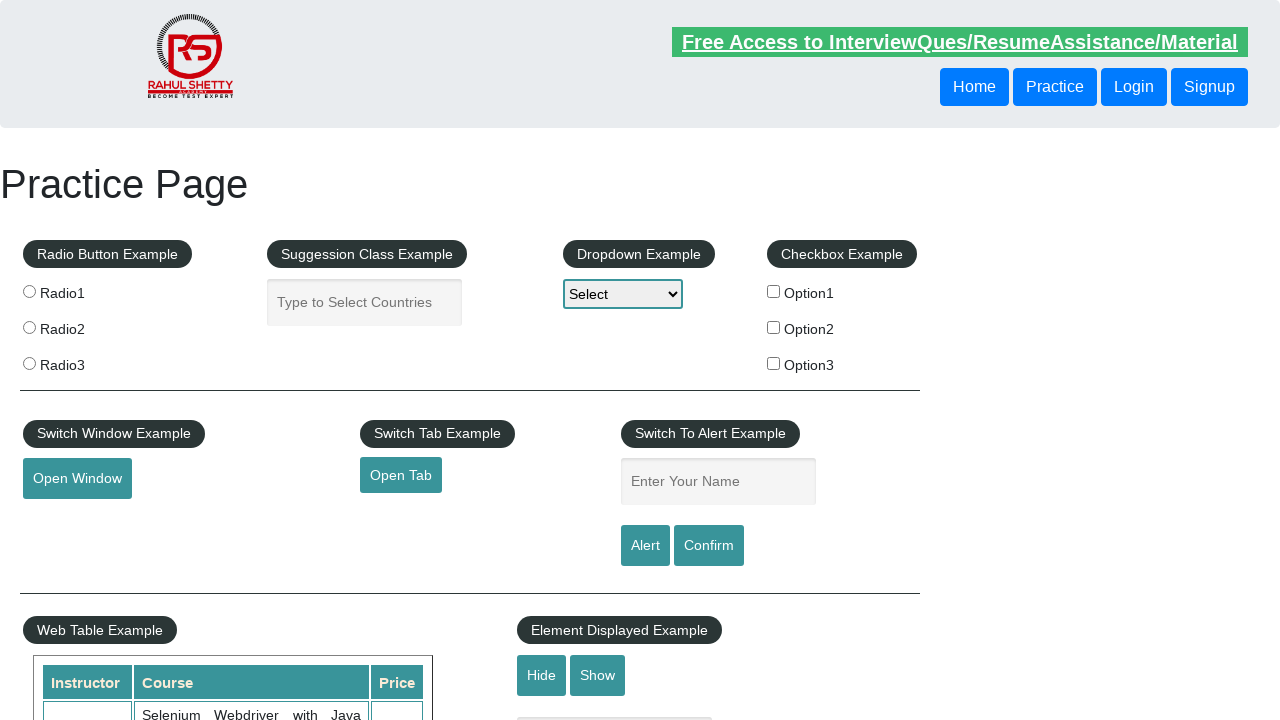

Verified Home button is visible
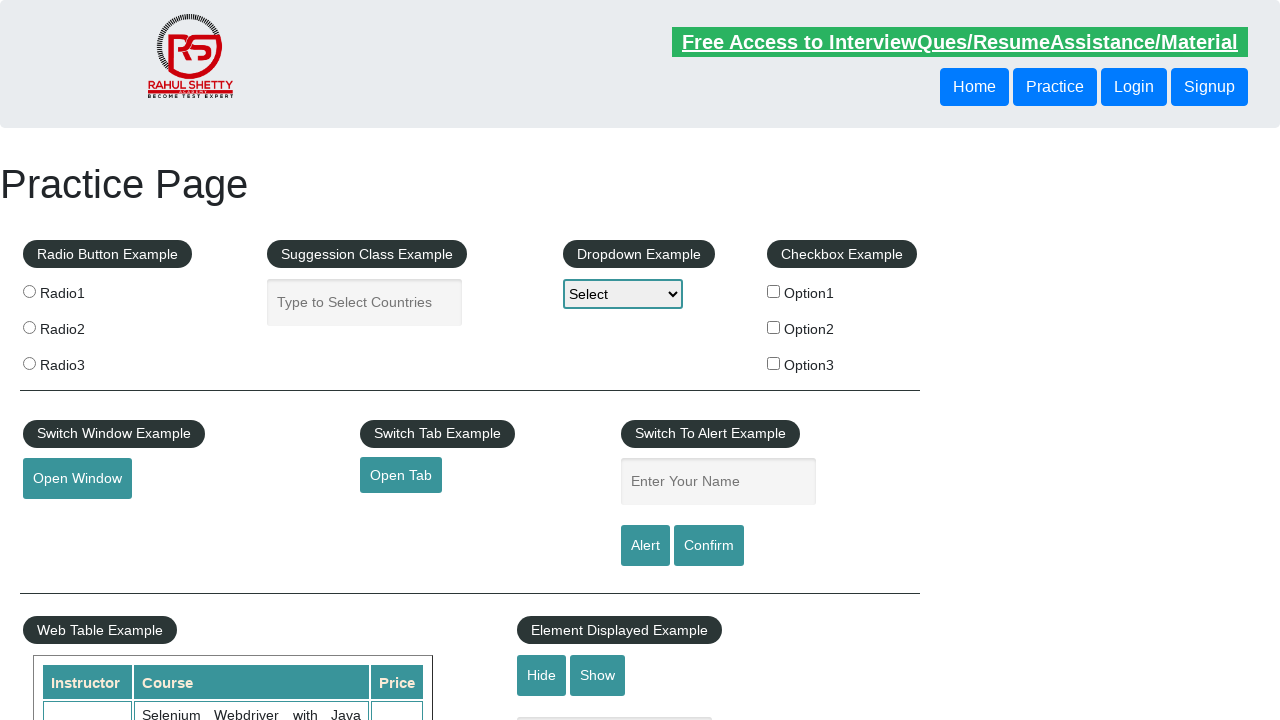

Located checkbox element with id 'checkBoxOption1'
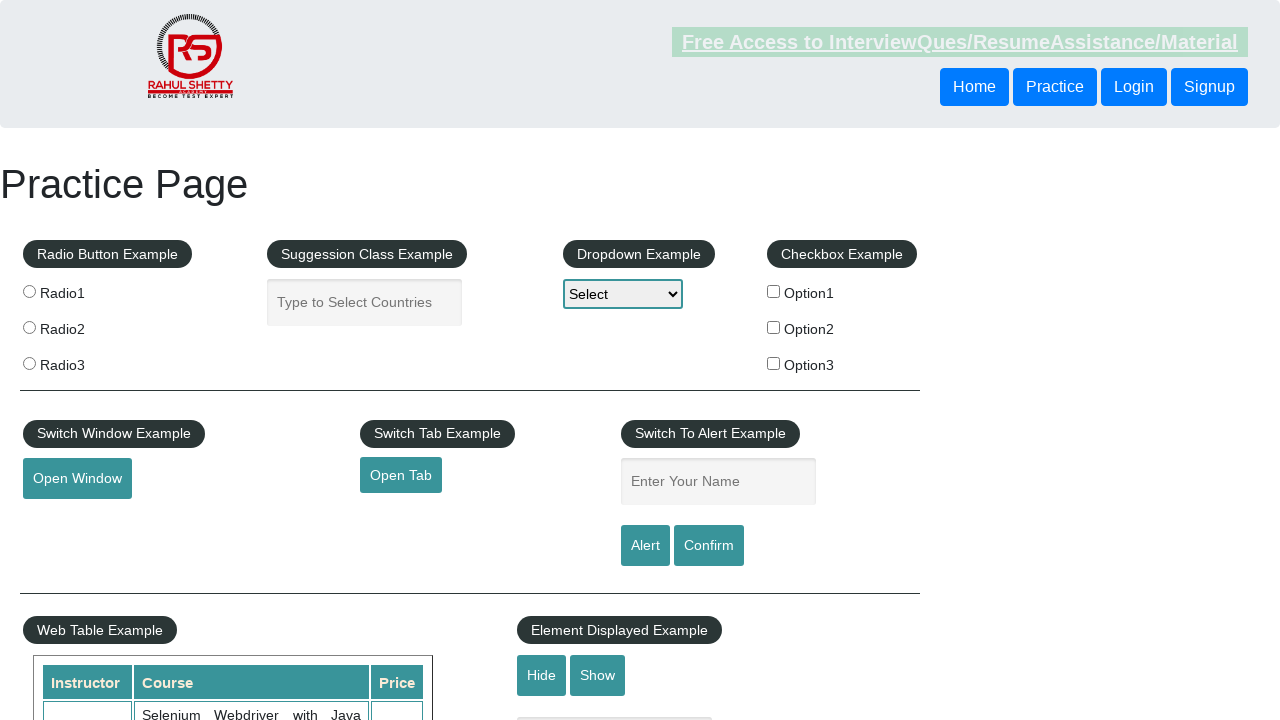

Verified checkbox is initially unchecked
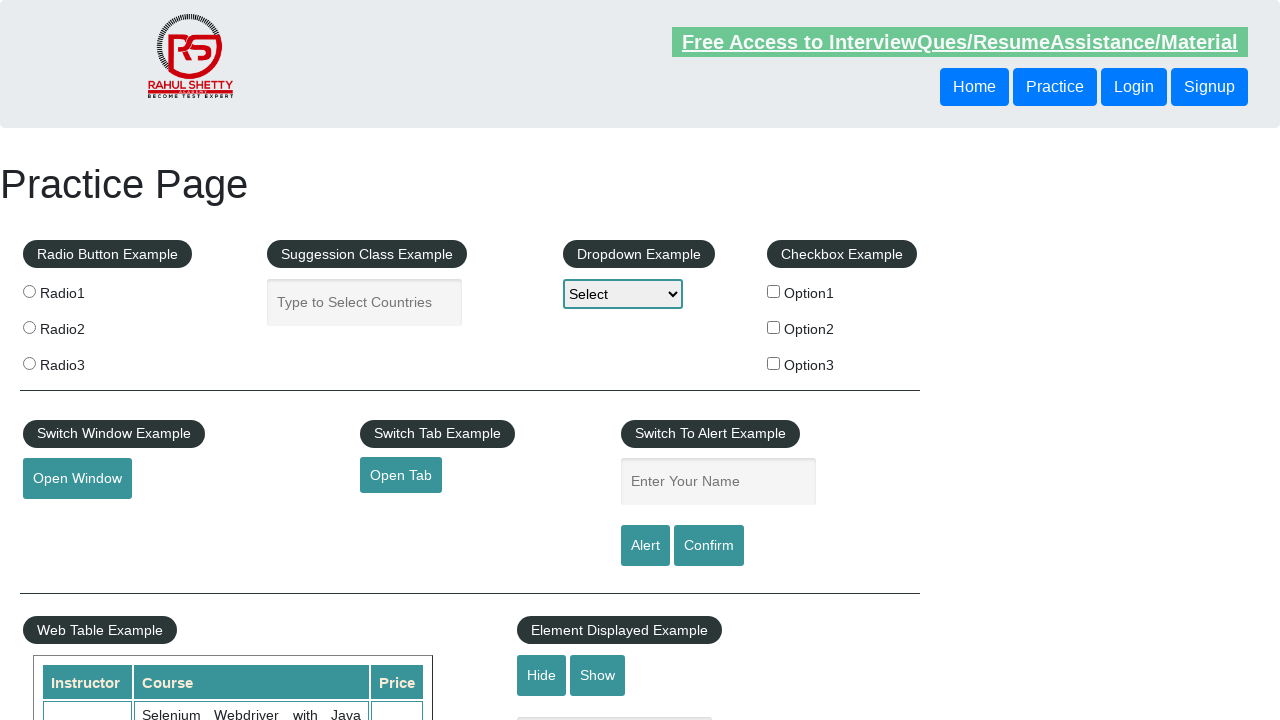

Clicked checkbox to toggle it at (774, 291) on #checkBoxOption1
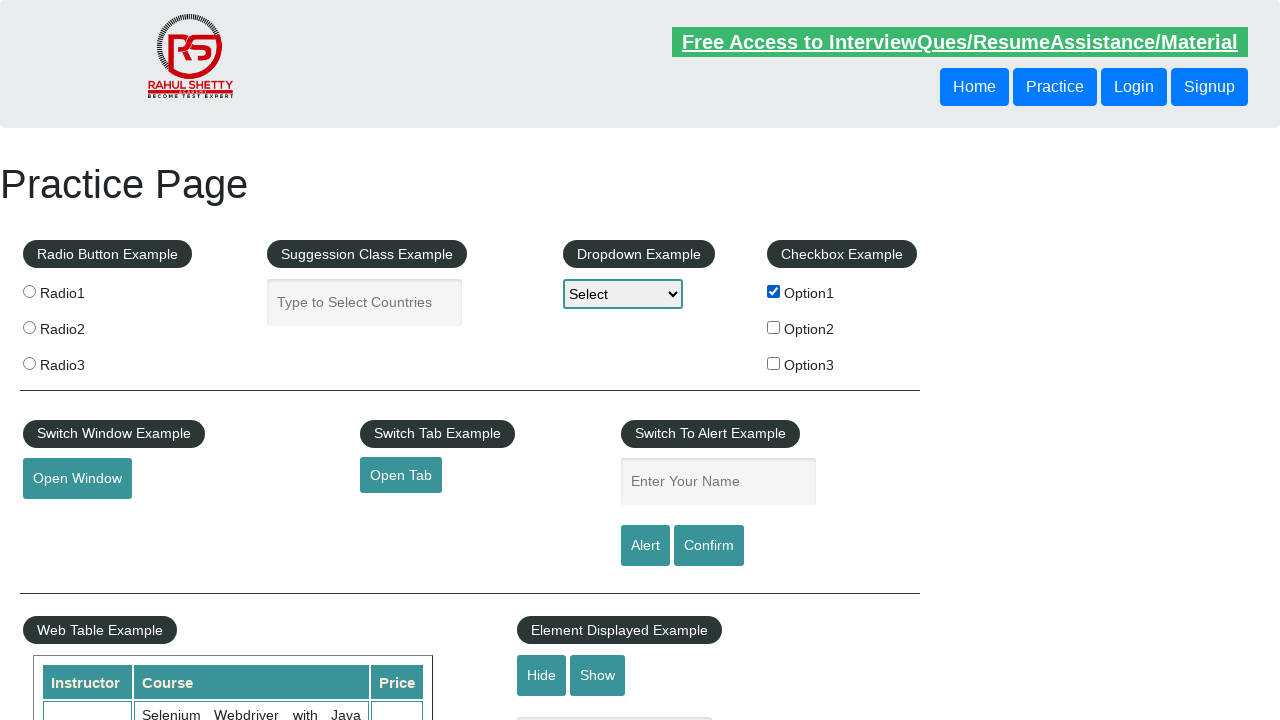

Verified checkbox is now checked after clicking
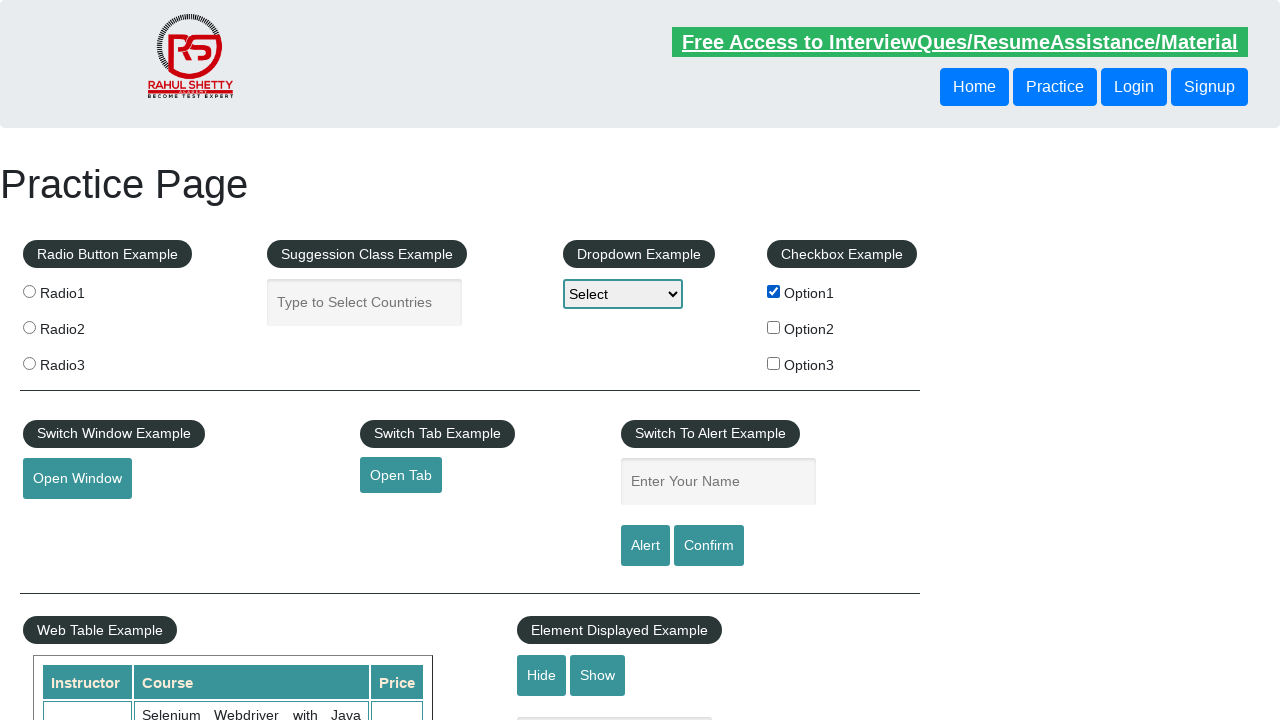

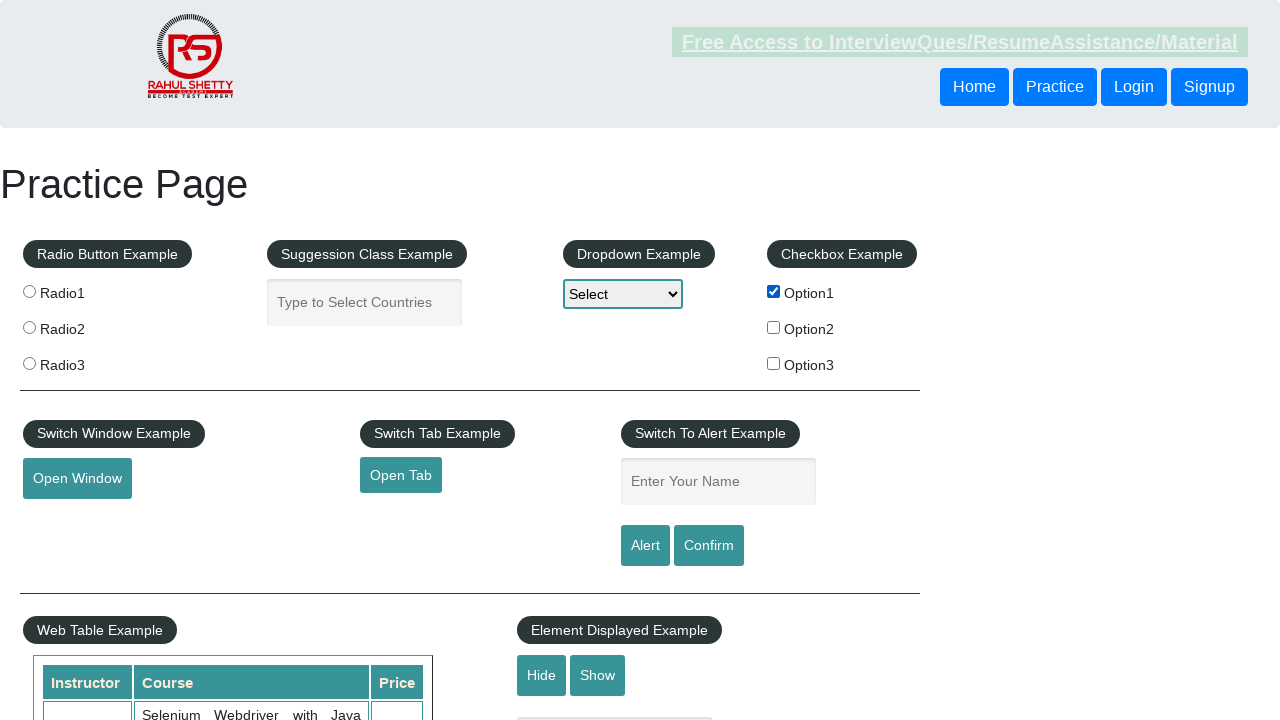